Tests adding specific grocery items (Cucumber, Broccoli, Beetroot) to cart by searching through product list and clicking Add to Cart buttons for matching items

Starting URL: https://rahulshettyacademy.com/seleniumPractise/

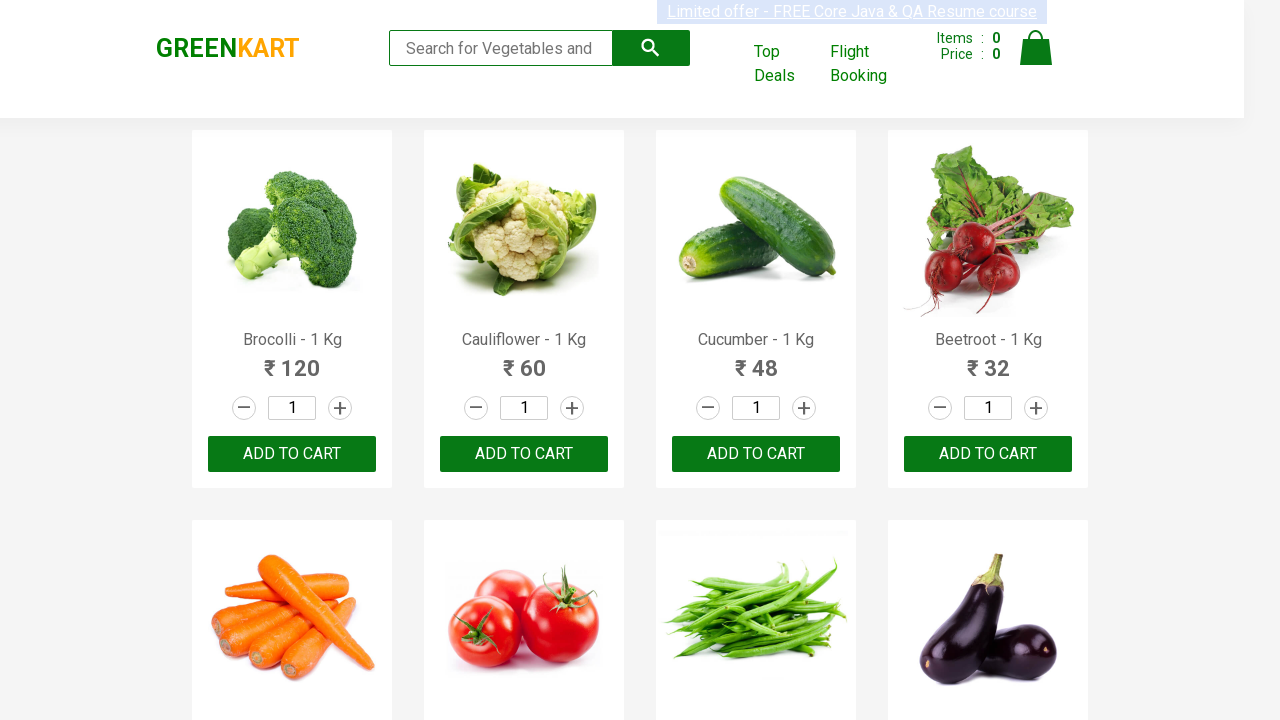

Waited for product list to load
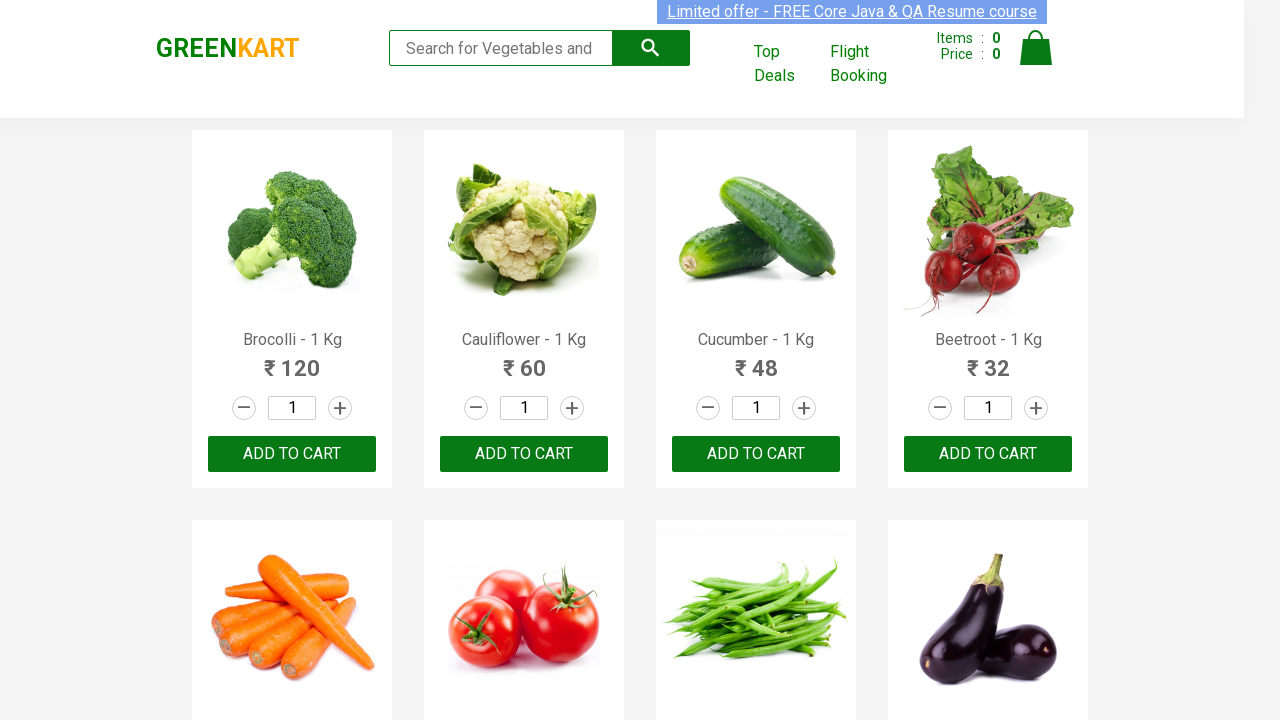

Retrieved all product name elements from the page
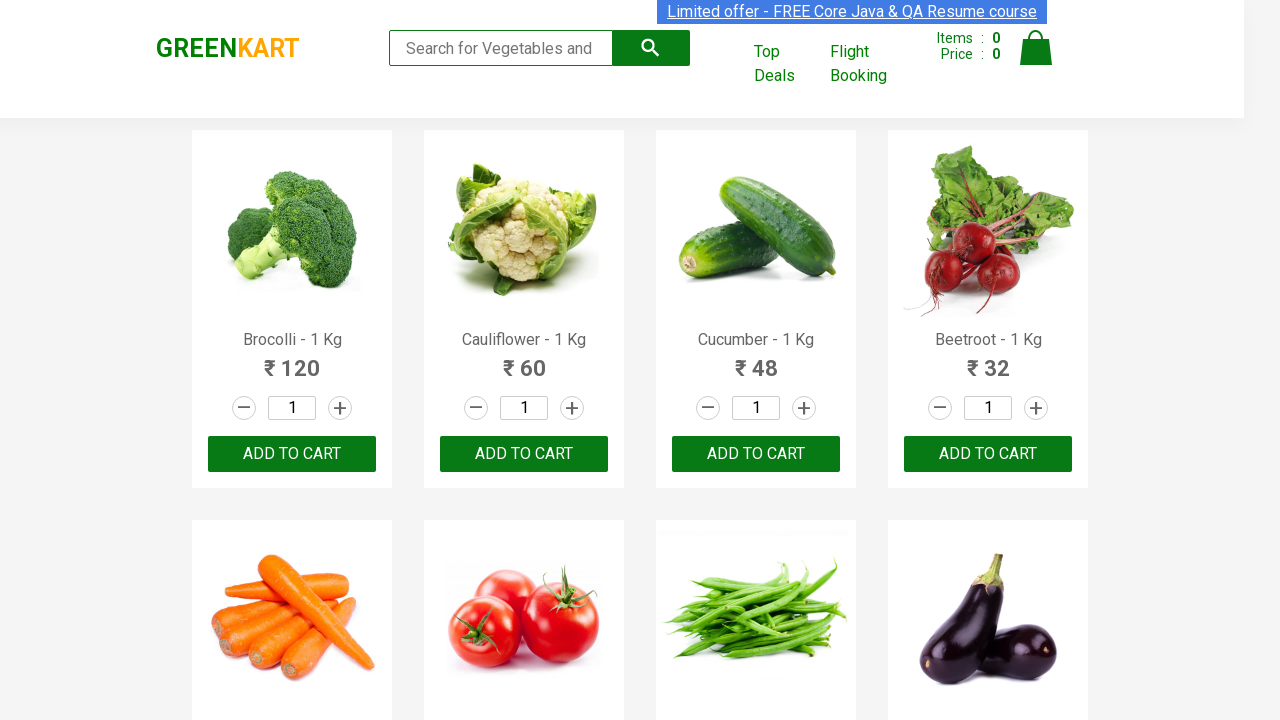

Retrieved all Add to Cart buttons from the page
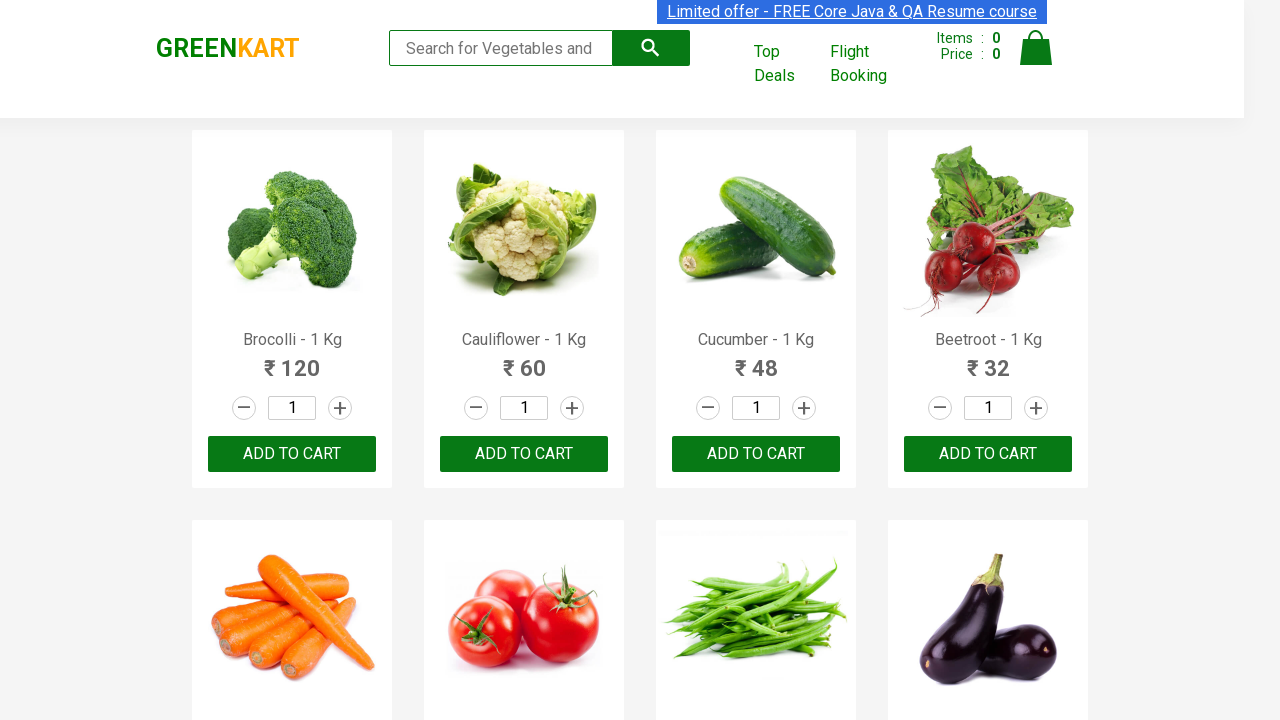

Found matching product: Brocolli
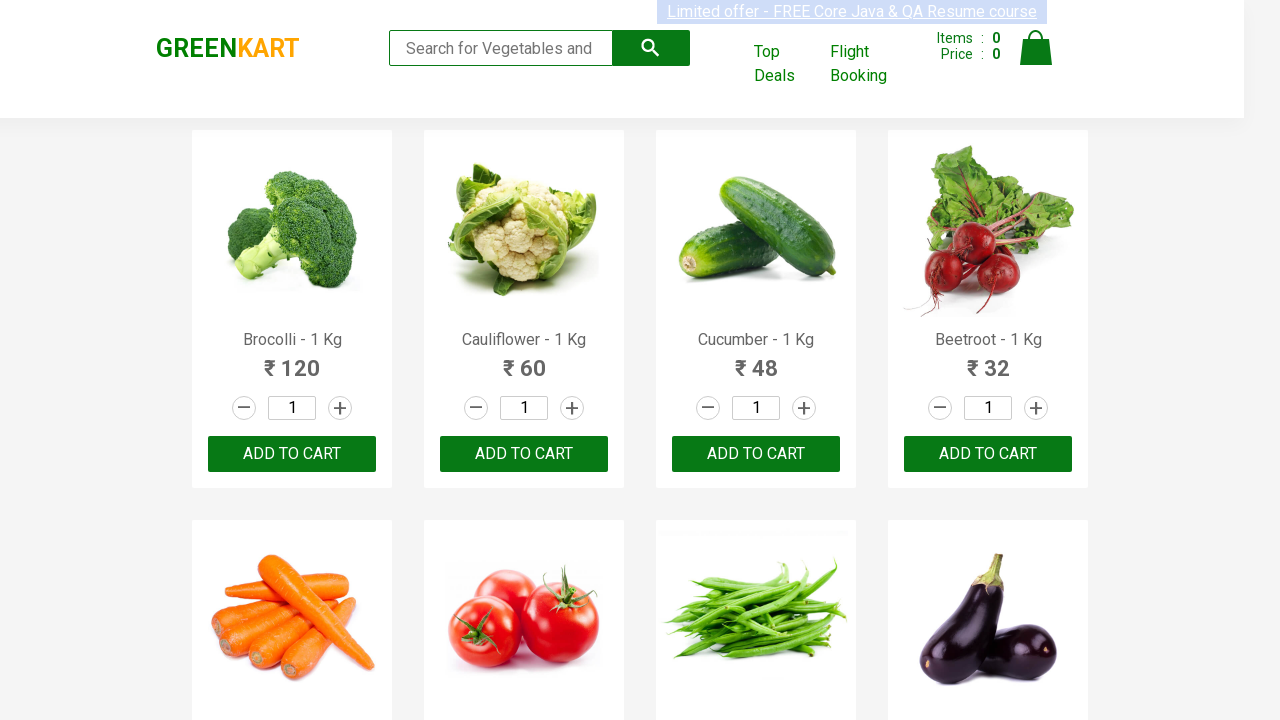

Clicked Add to Cart button for Brocolli at (292, 454) on xpath=//div[@class='product-action']/button >> nth=0
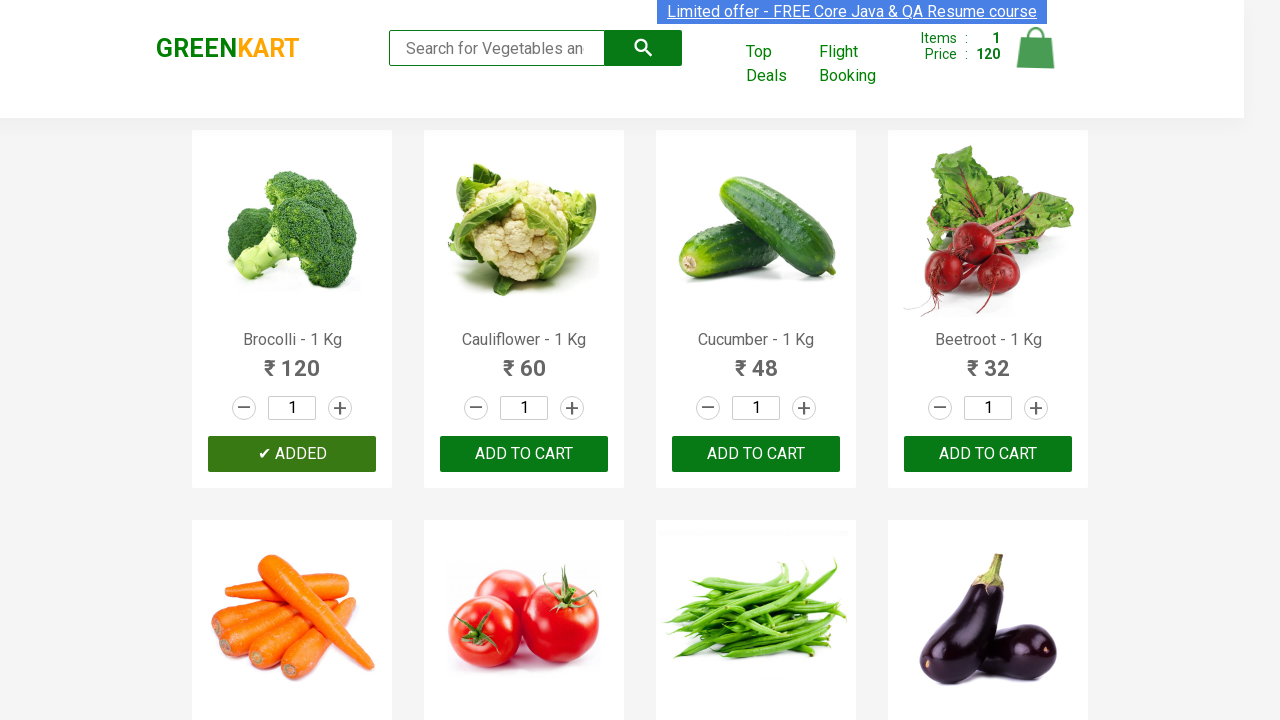

Found matching product: Cucumber
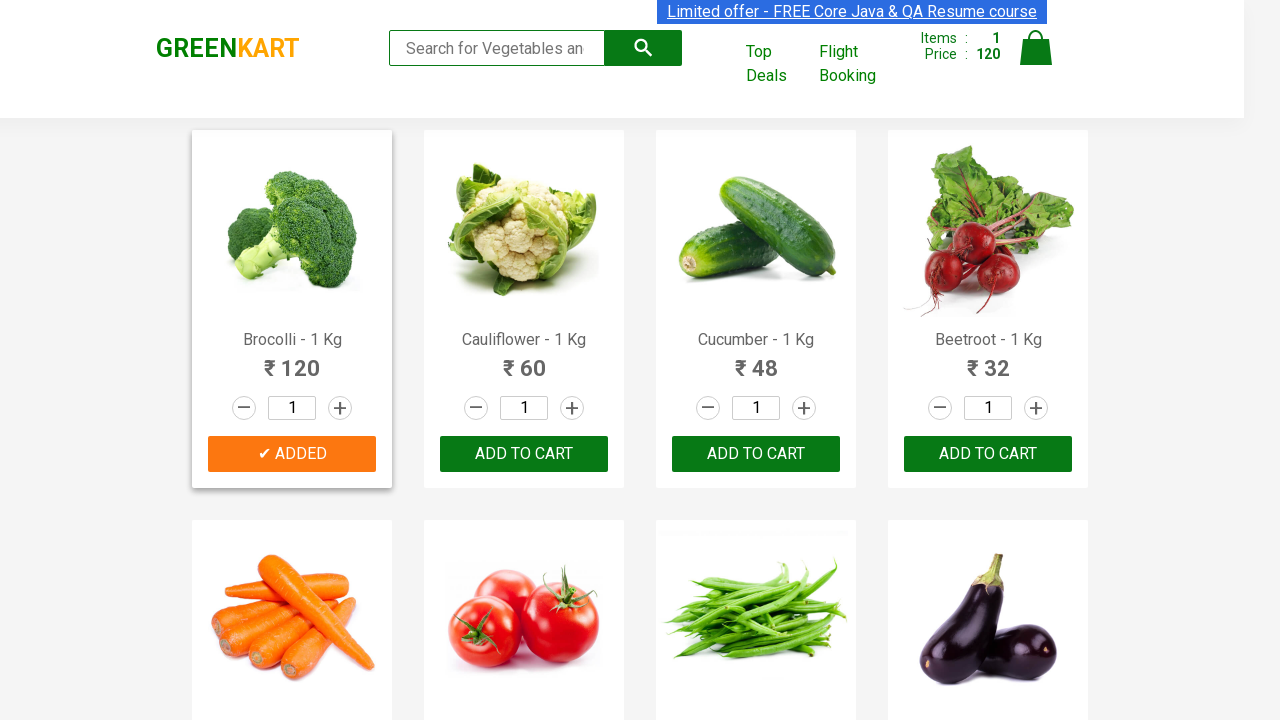

Clicked Add to Cart button for Cucumber at (756, 454) on xpath=//div[@class='product-action']/button >> nth=2
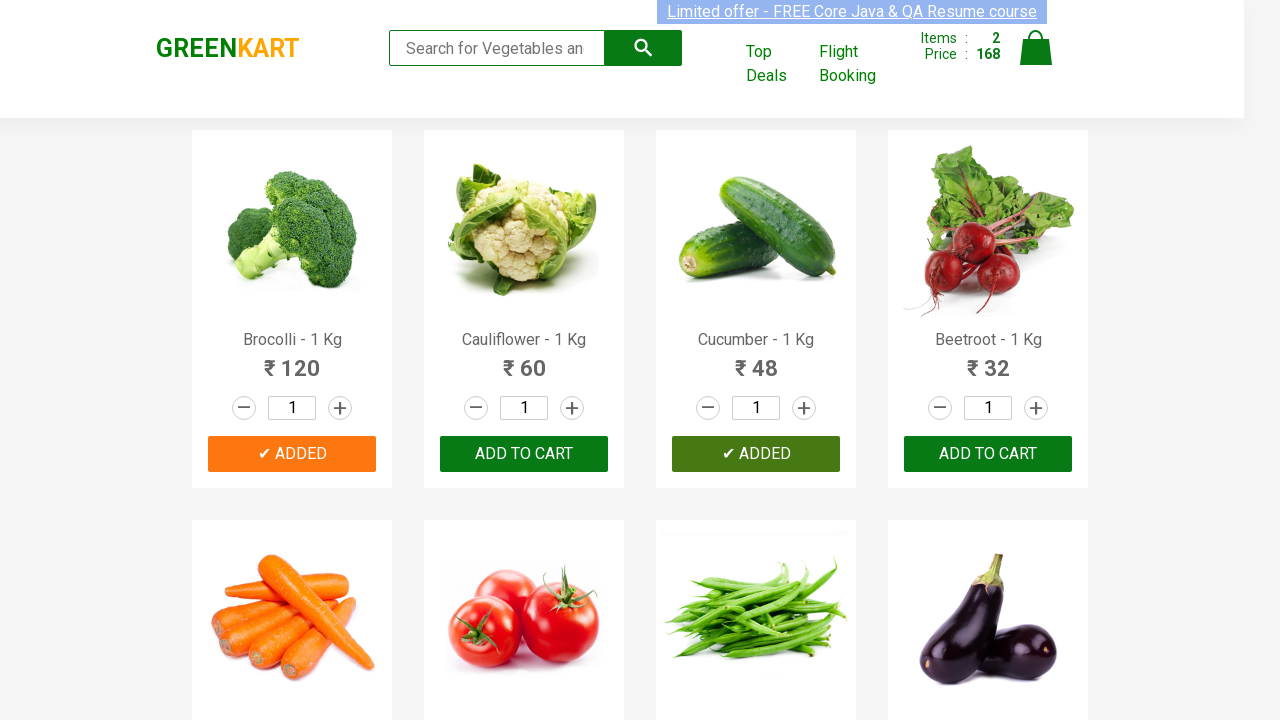

Found matching product: Beetroot
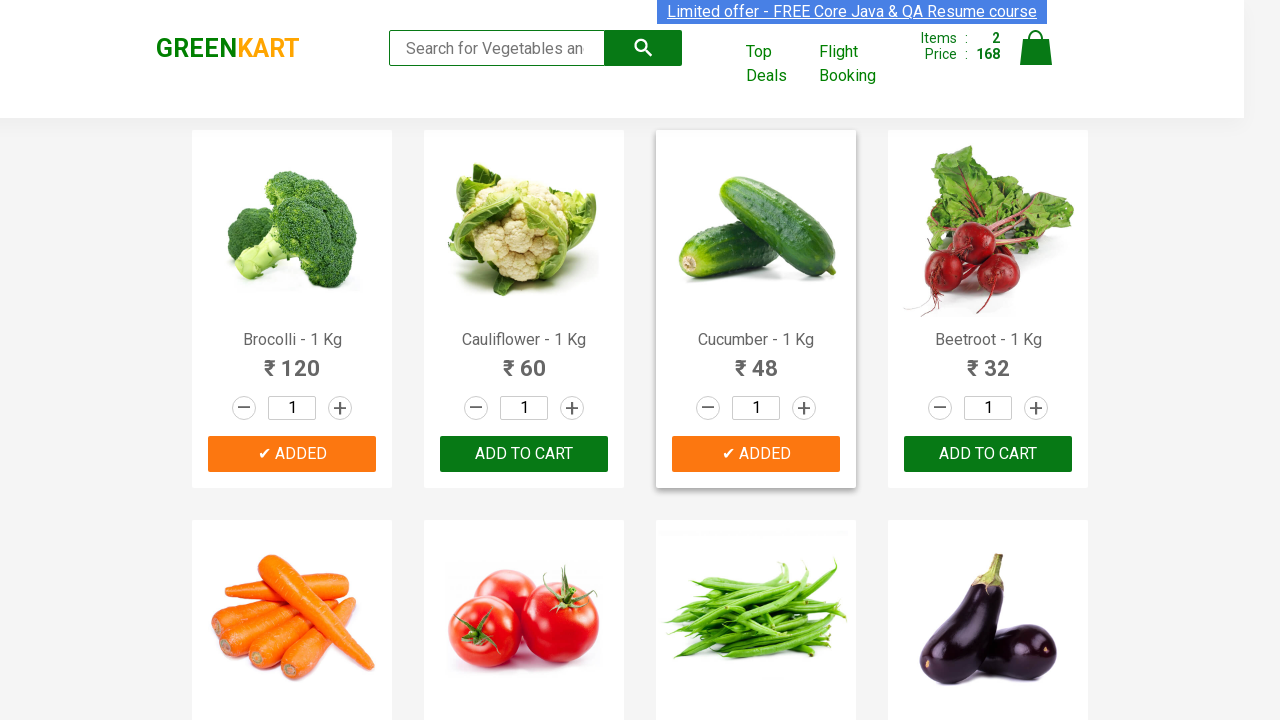

Clicked Add to Cart button for Beetroot at (988, 454) on xpath=//div[@class='product-action']/button >> nth=3
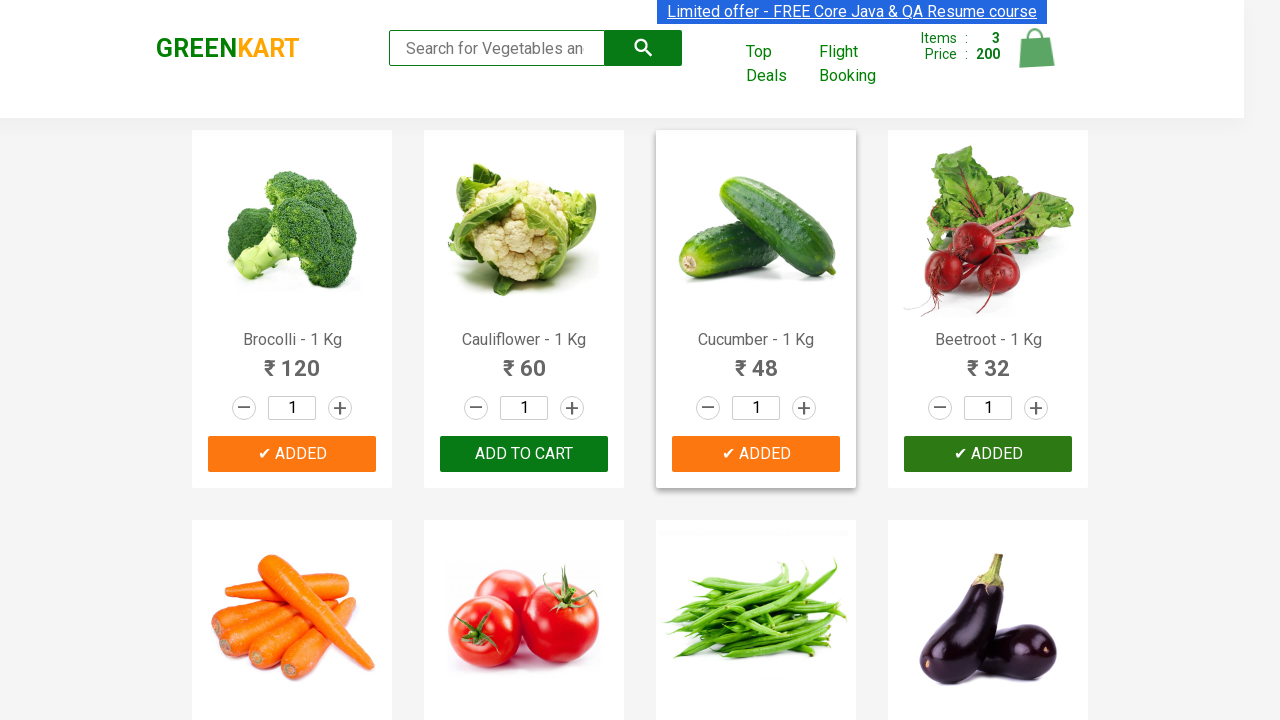

All 3 items have been added to cart
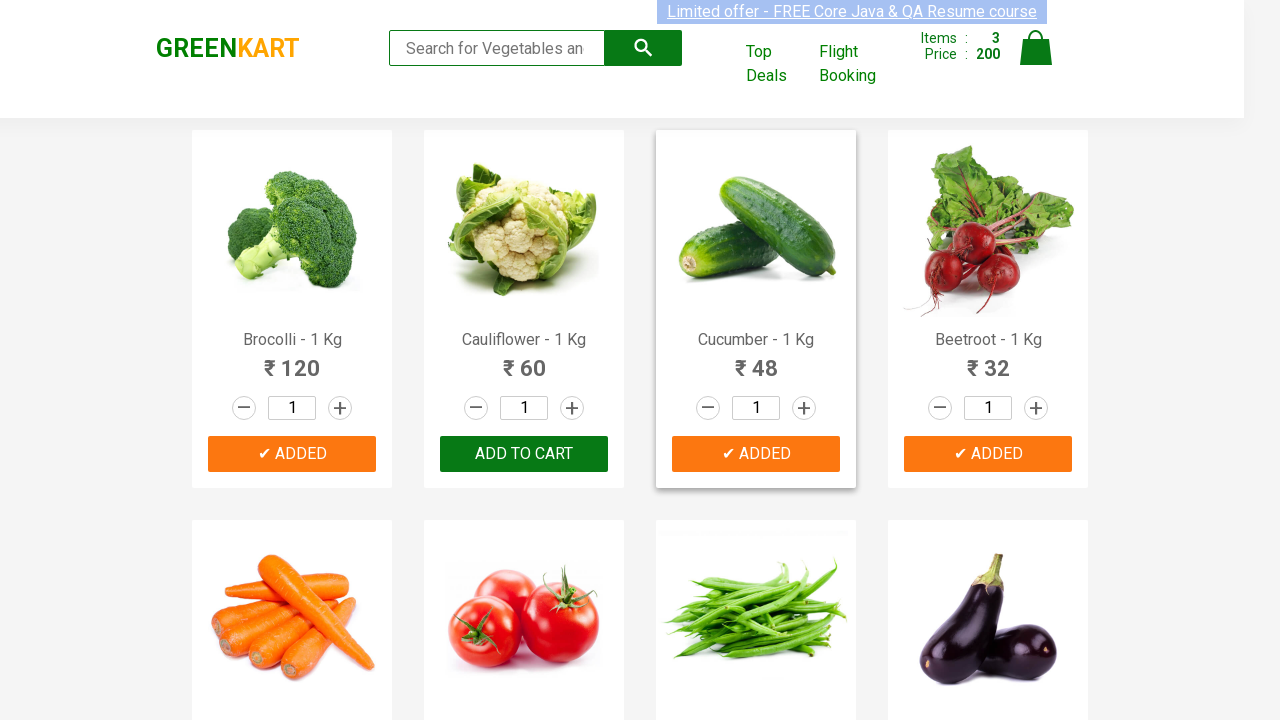

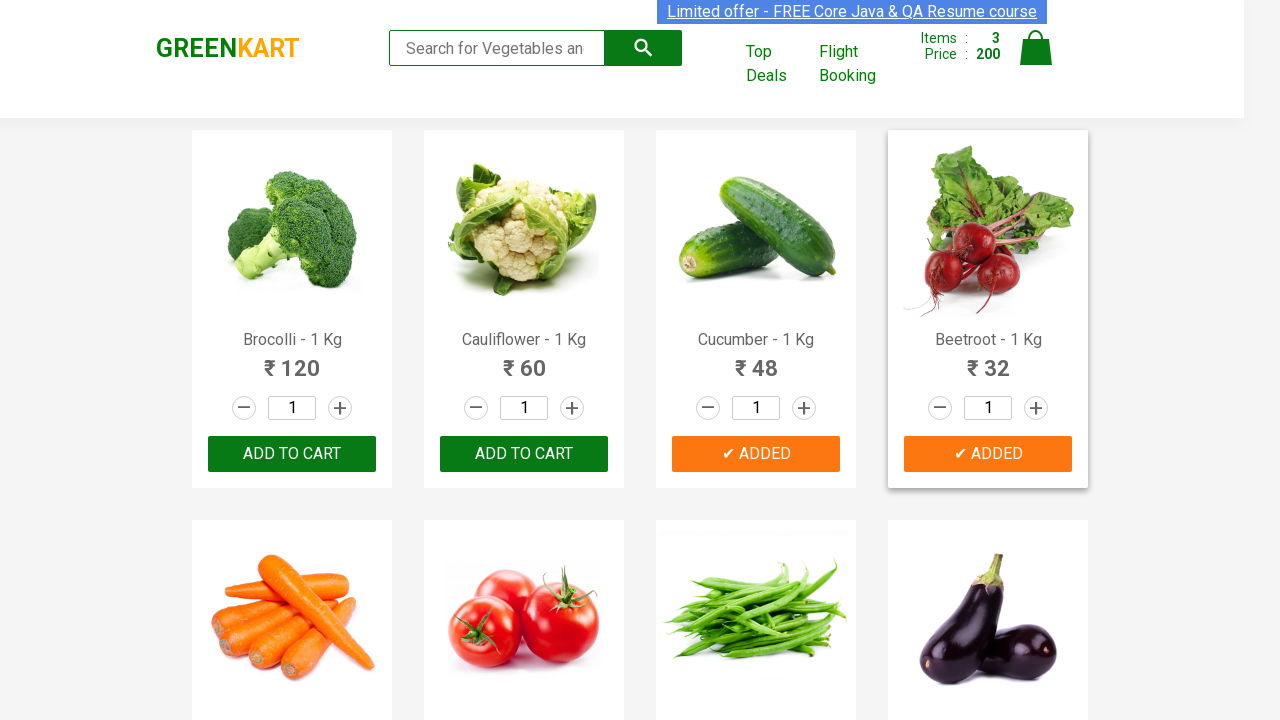